Tests dropdown selection functionality on W3Schools tryit editor by switching to iframe and selecting an option from a select element

Starting URL: https://www.w3schools.com/tags/tryit.asp?filename=tryhtml_select

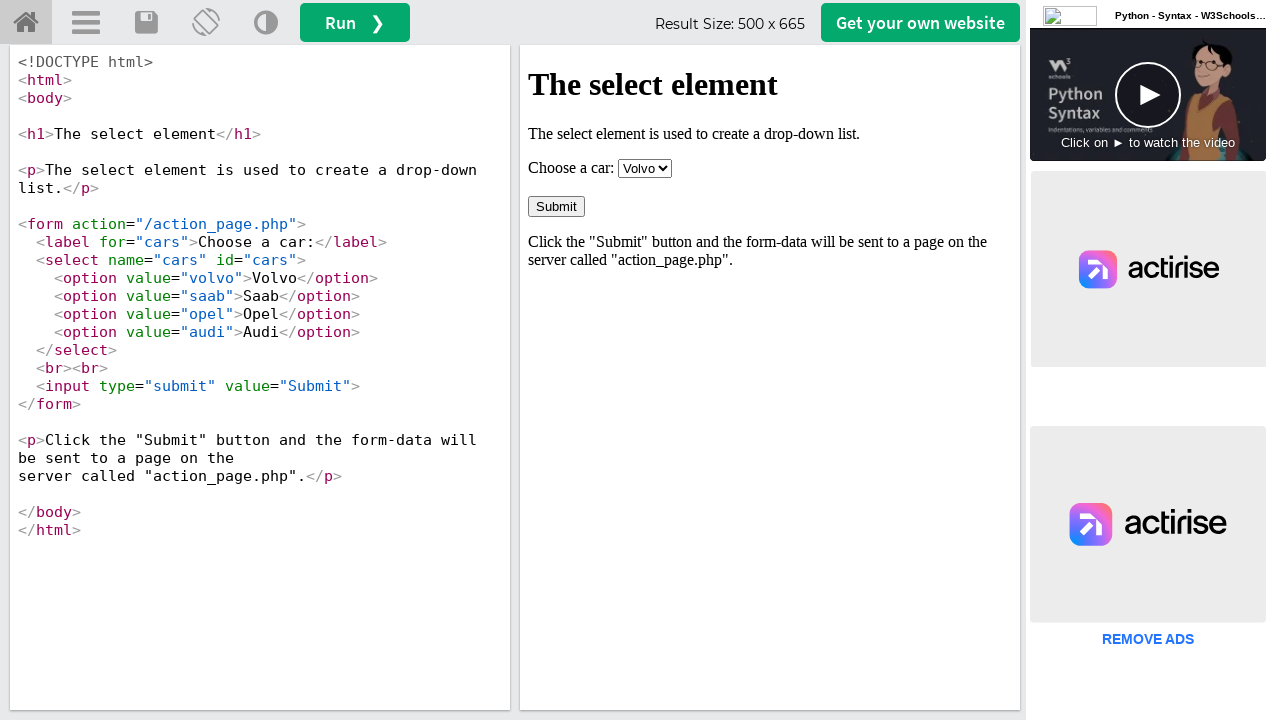

Switched to iframe and selected 'Saab' option from dropdown on iframe[id='iframeResult'] >> nth=0 >> internal:control=enter-frame >> #cars
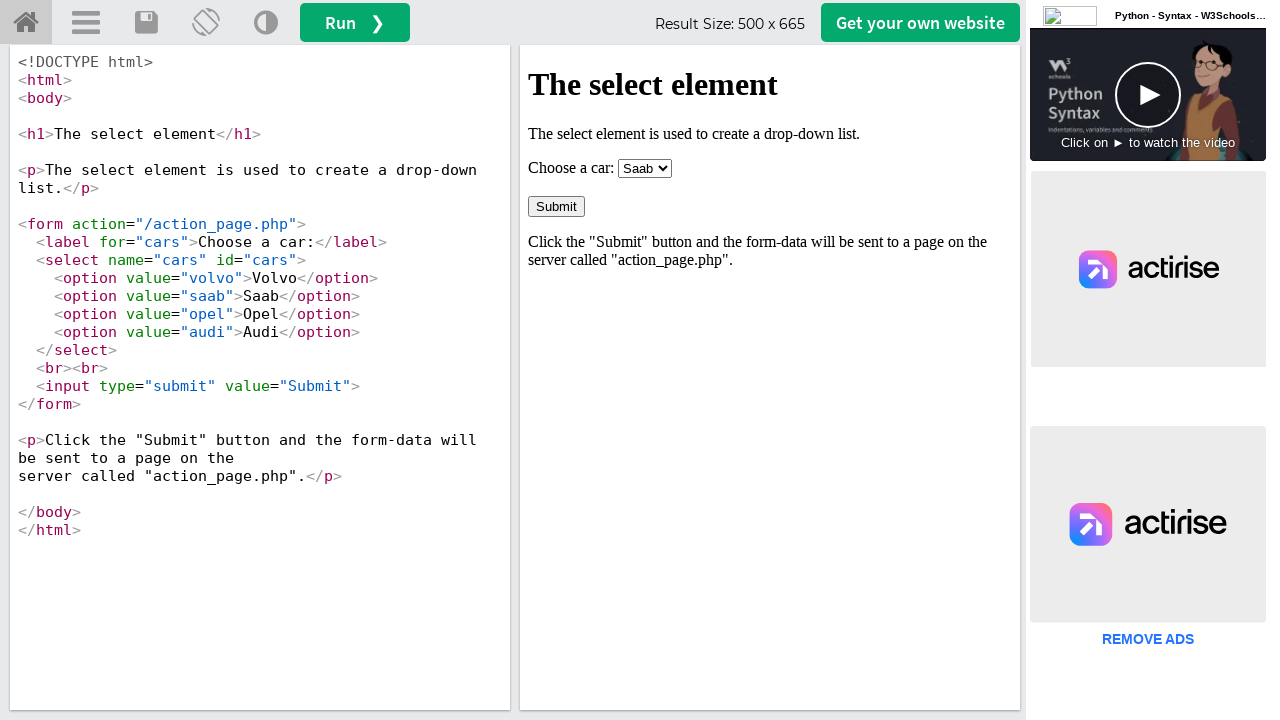

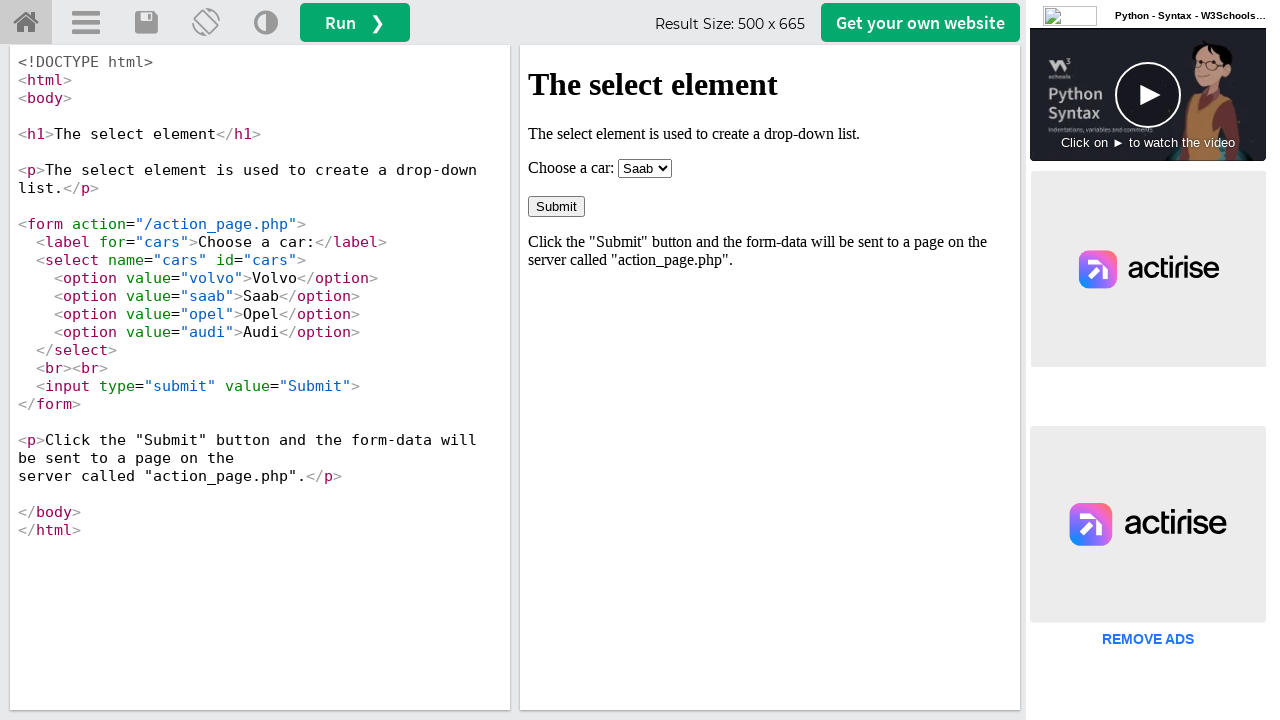